Tests enable/disable functionality of a text field by clicking enable and disable buttons and verifying the field's state

Starting URL: https://www.letskodeit.com/practice

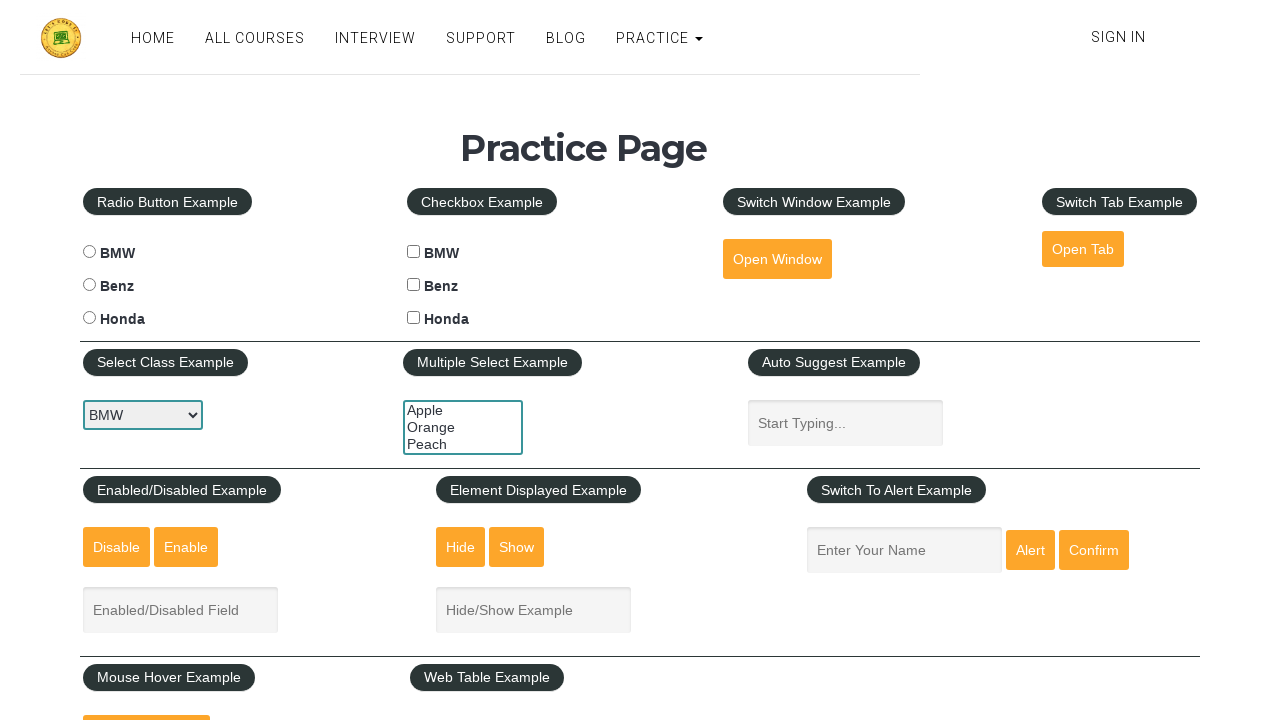

Located the text field element
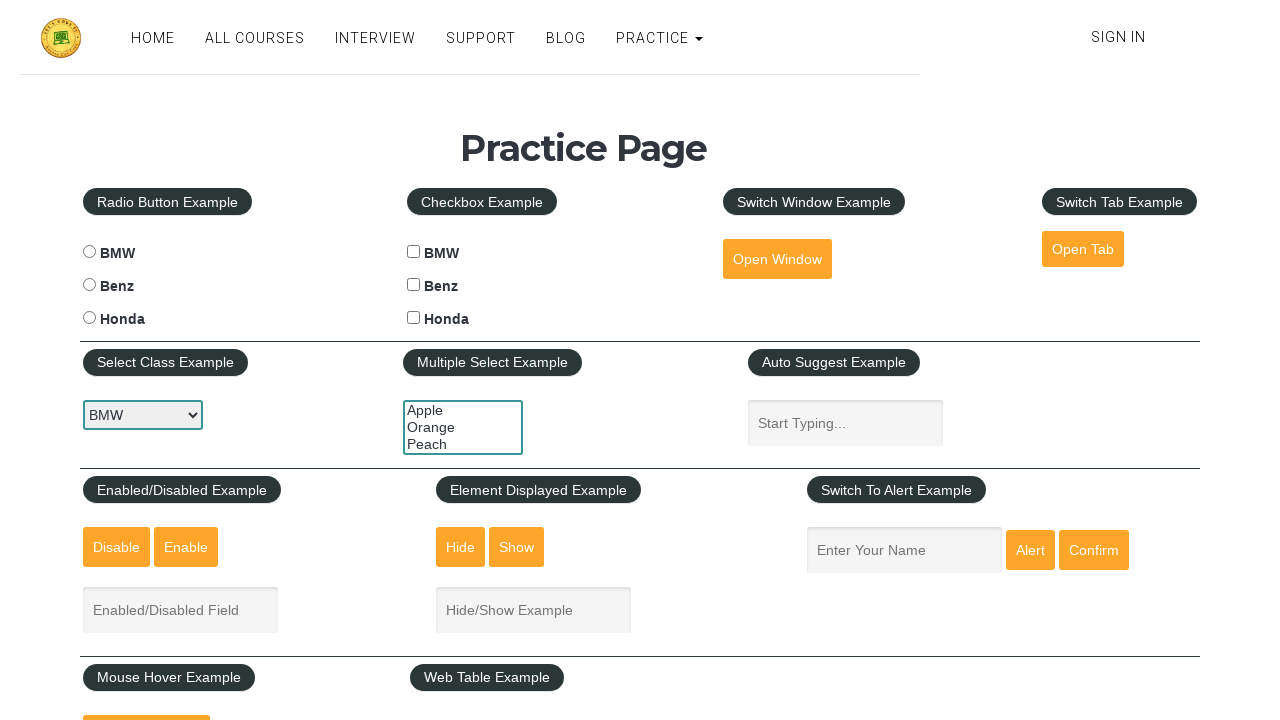

Verified text field is initially enabled
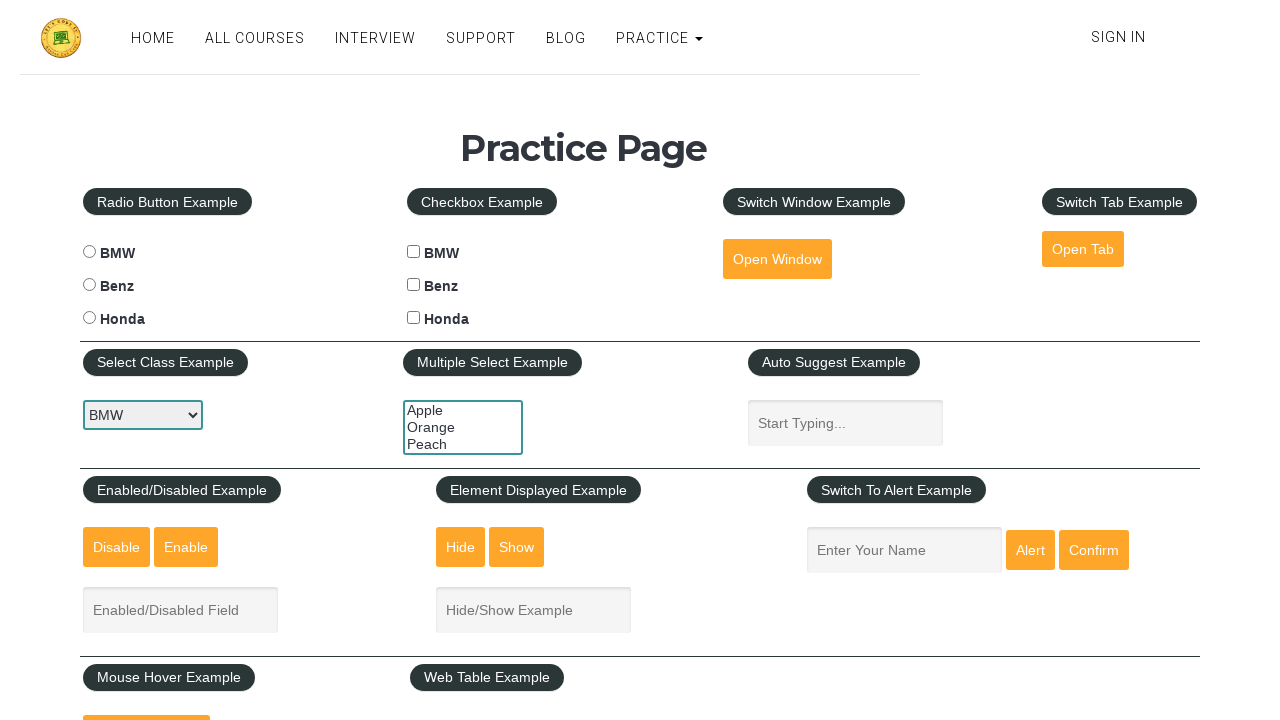

Clicked disable button at (116, 547) on #disabled-button
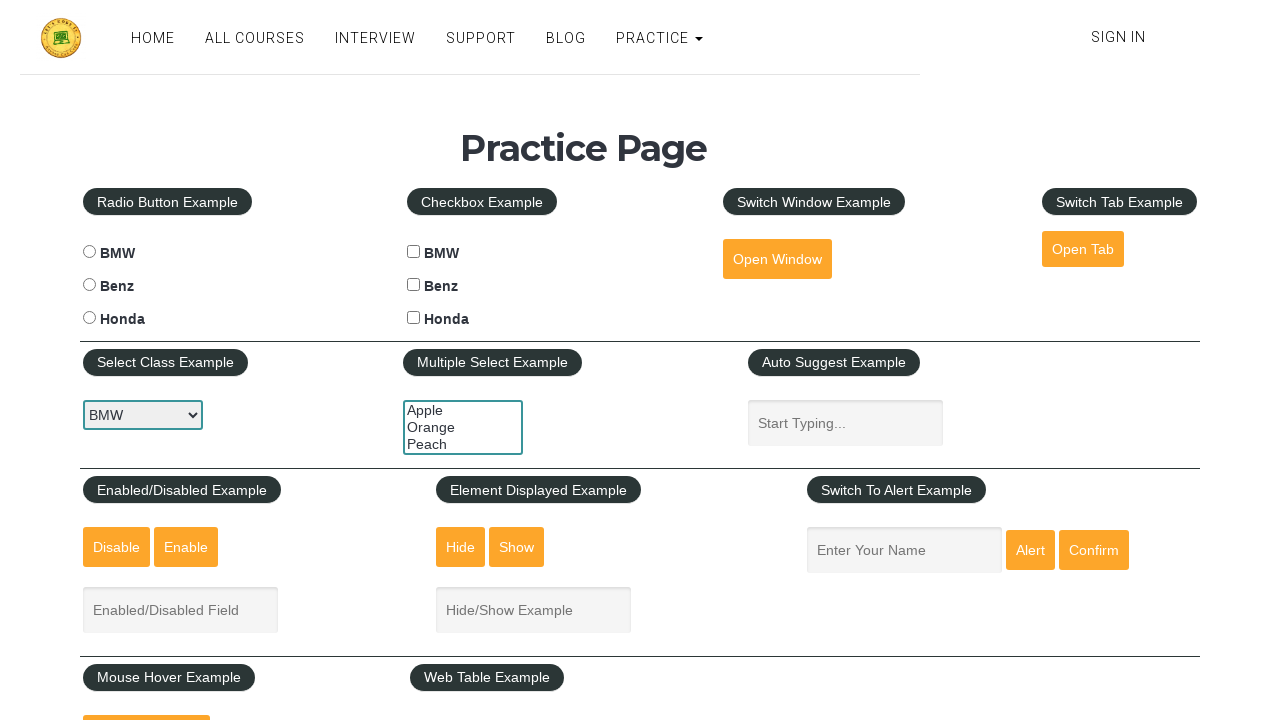

Waited 2 seconds for disable action to take effect
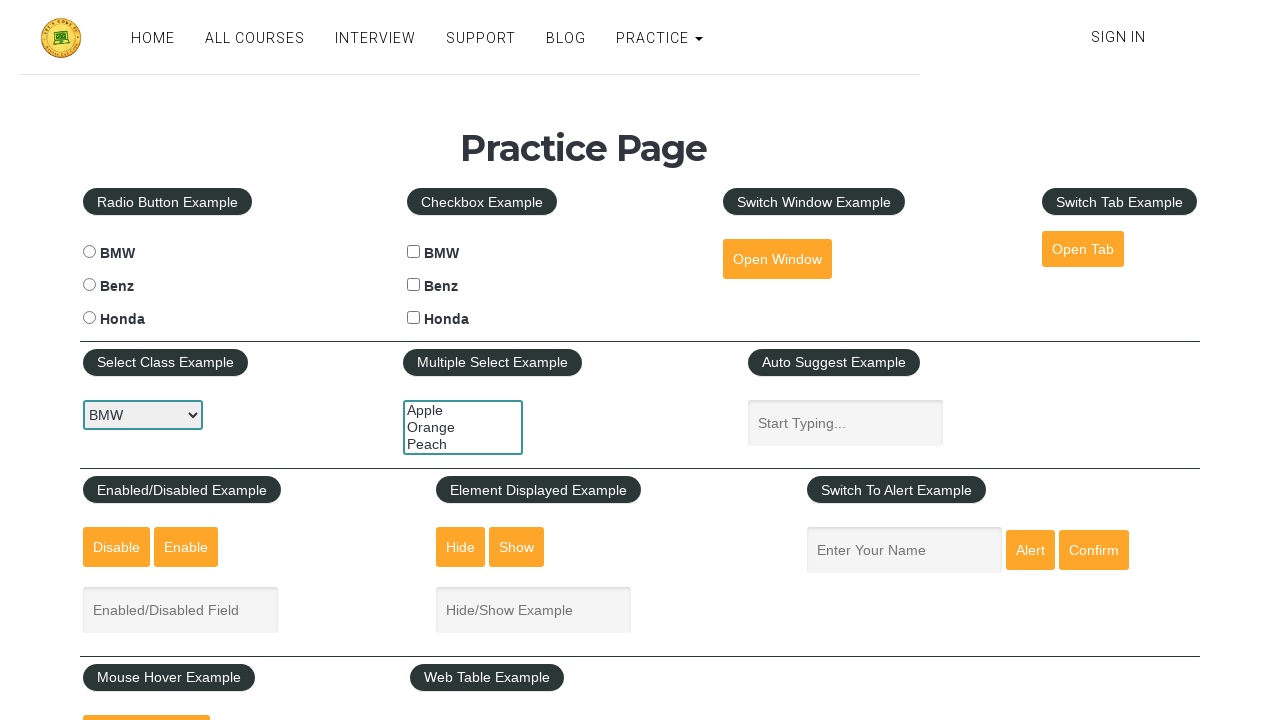

Verified text field is now disabled
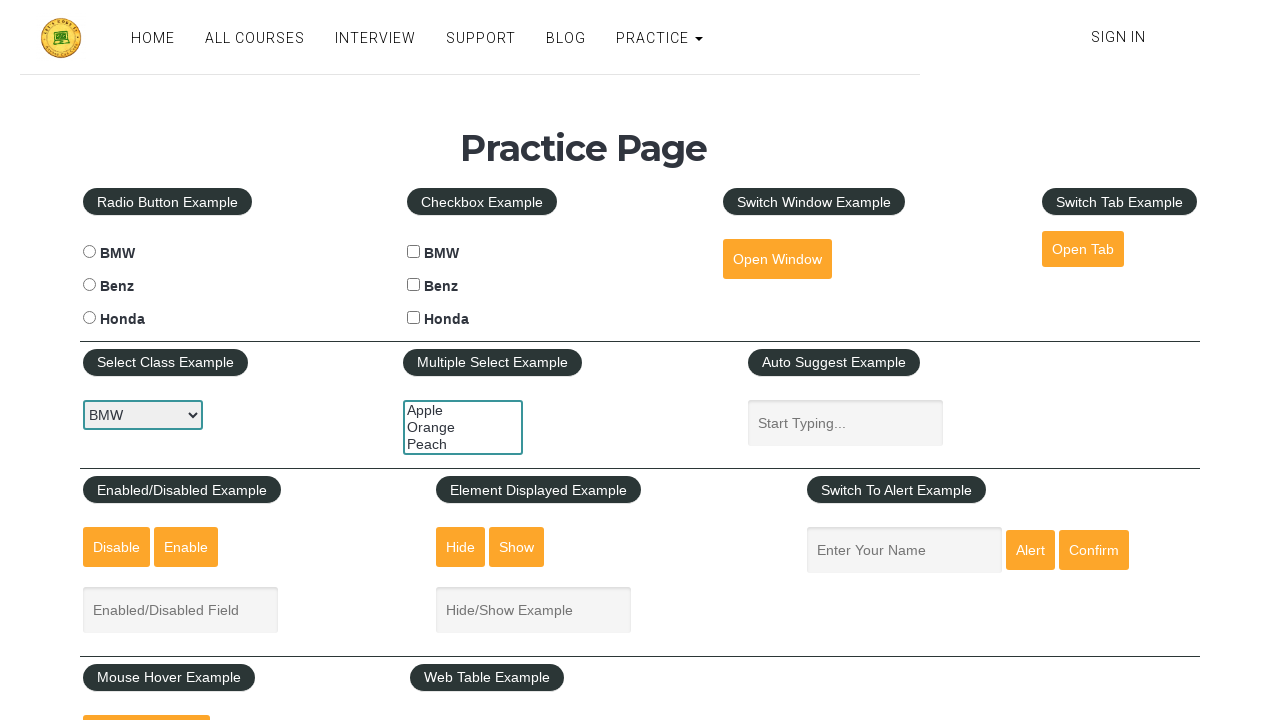

Clicked enable button at (186, 547) on #enabled-button
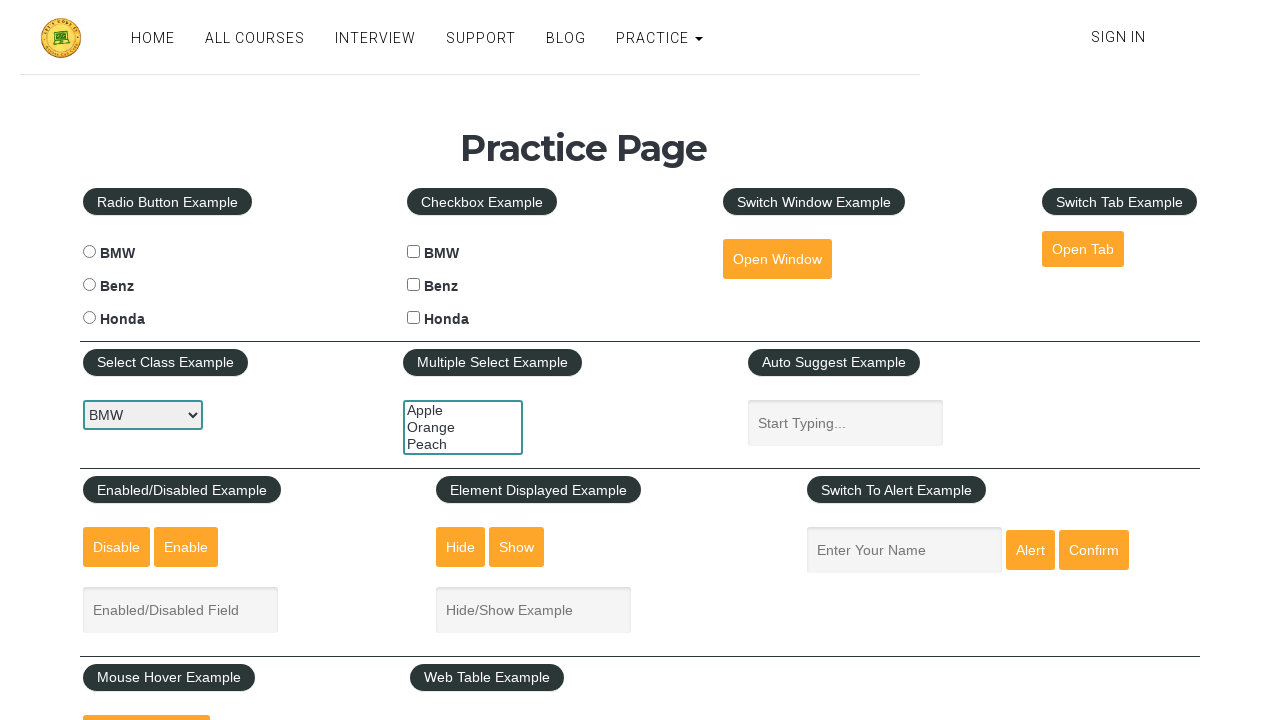

Verified text field is re-enabled
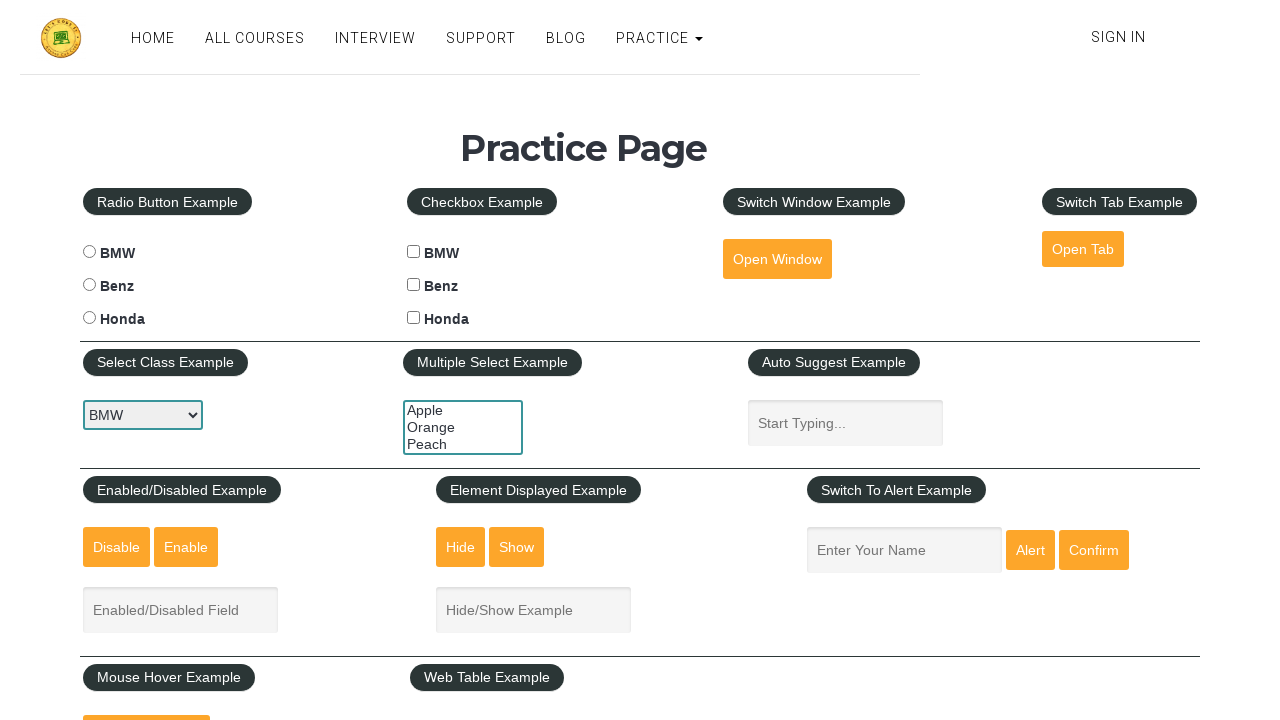

Filled text field with 'textFld enabled!' on xpath=//input[@id='enabled-example-input']
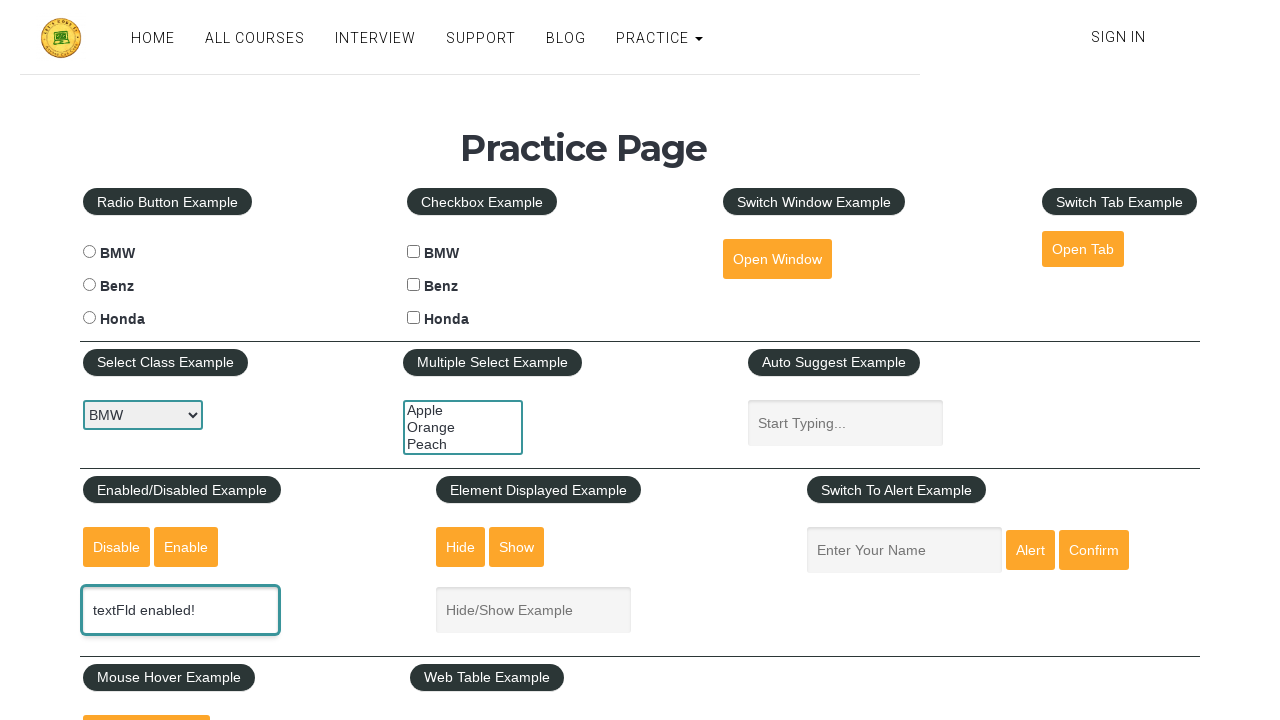

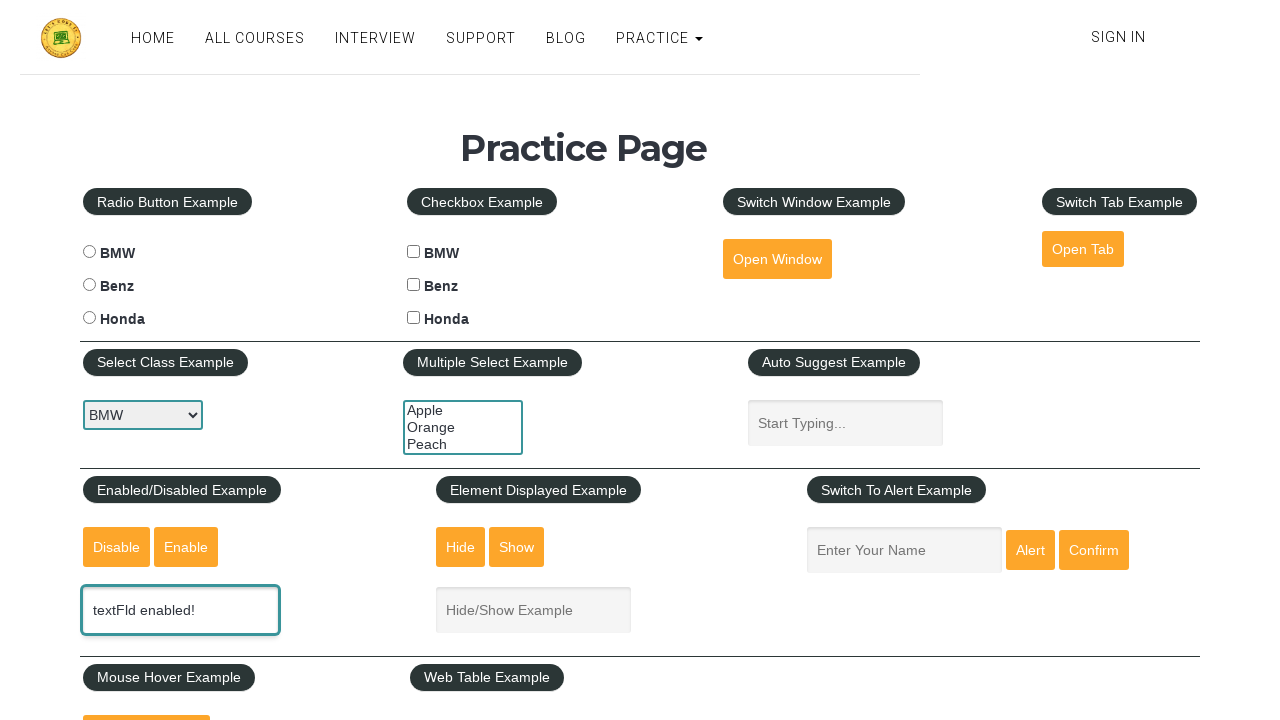